Tests checkbox functionality on a flight booking practice page by clicking the Senior Citizen Discount checkbox and verifying it becomes selected.

Starting URL: https://rahulshettyacademy.com/dropdownsPractise/

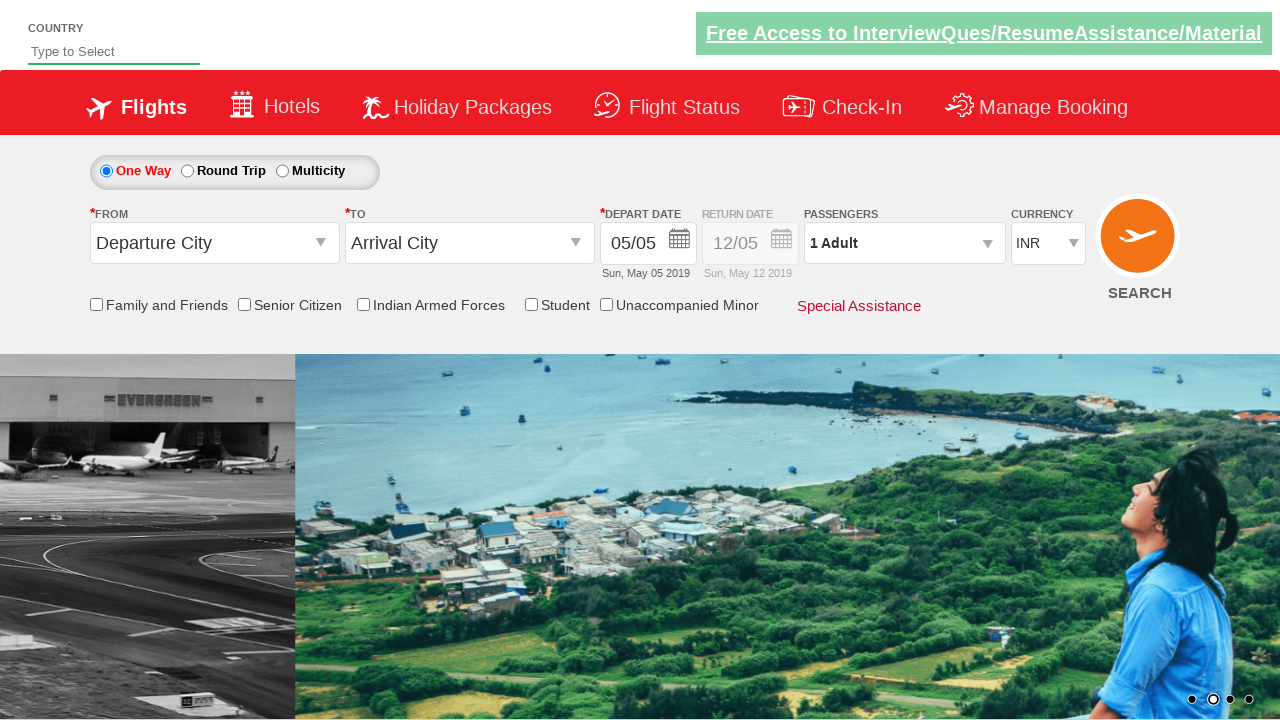

Clicked Senior Citizen Discount checkbox at (244, 304) on input[id*='SeniorCitizenDiscount']
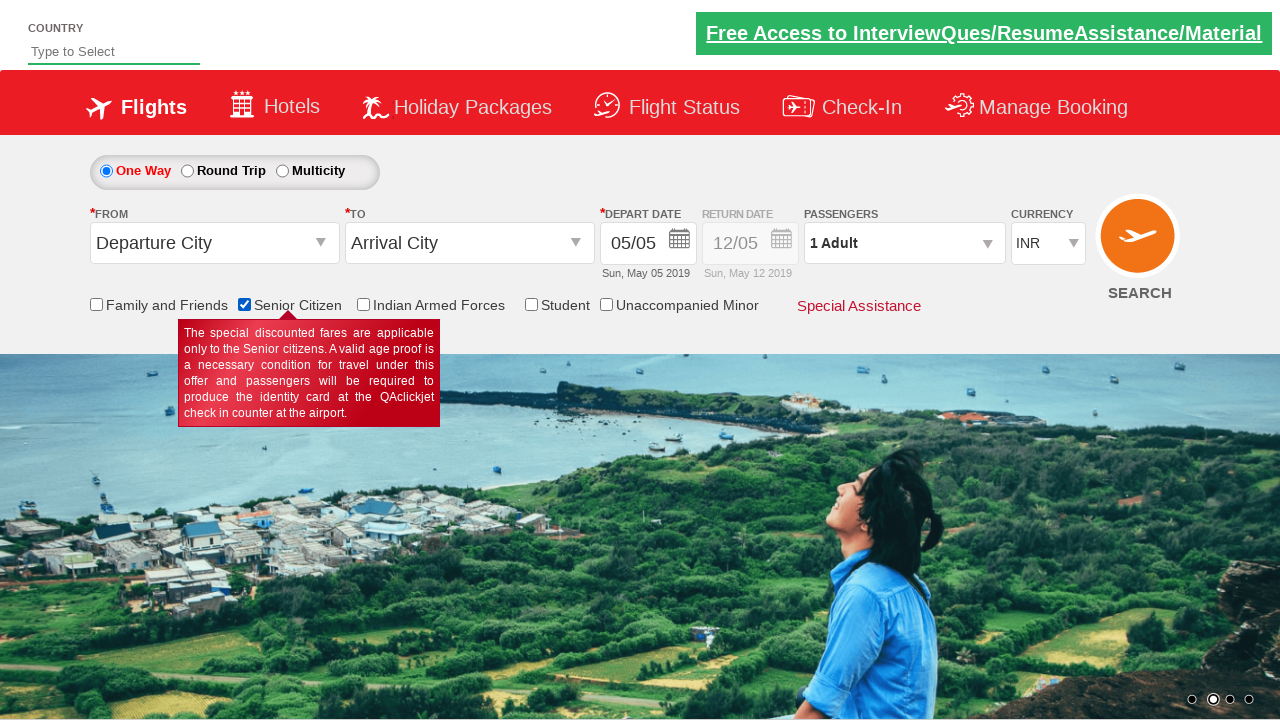

Located Senior Citizen Discount checkbox element
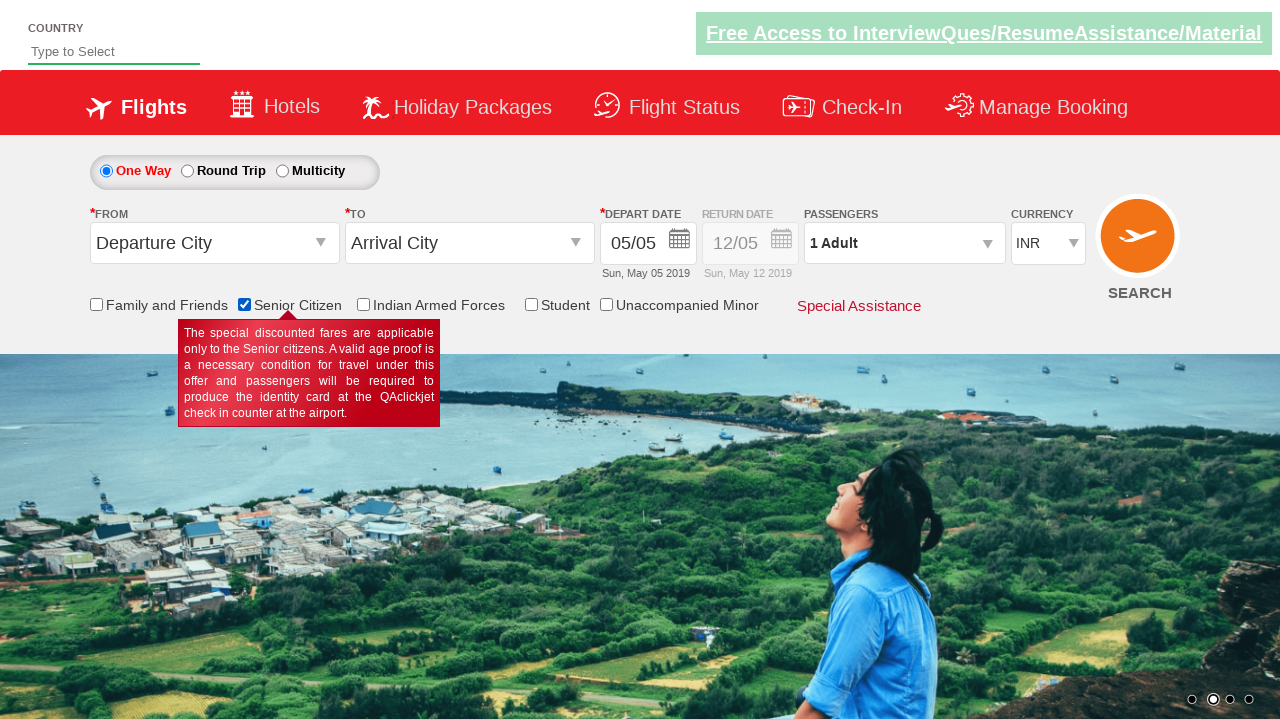

Verified Senior Citizen Discount checkbox is selected
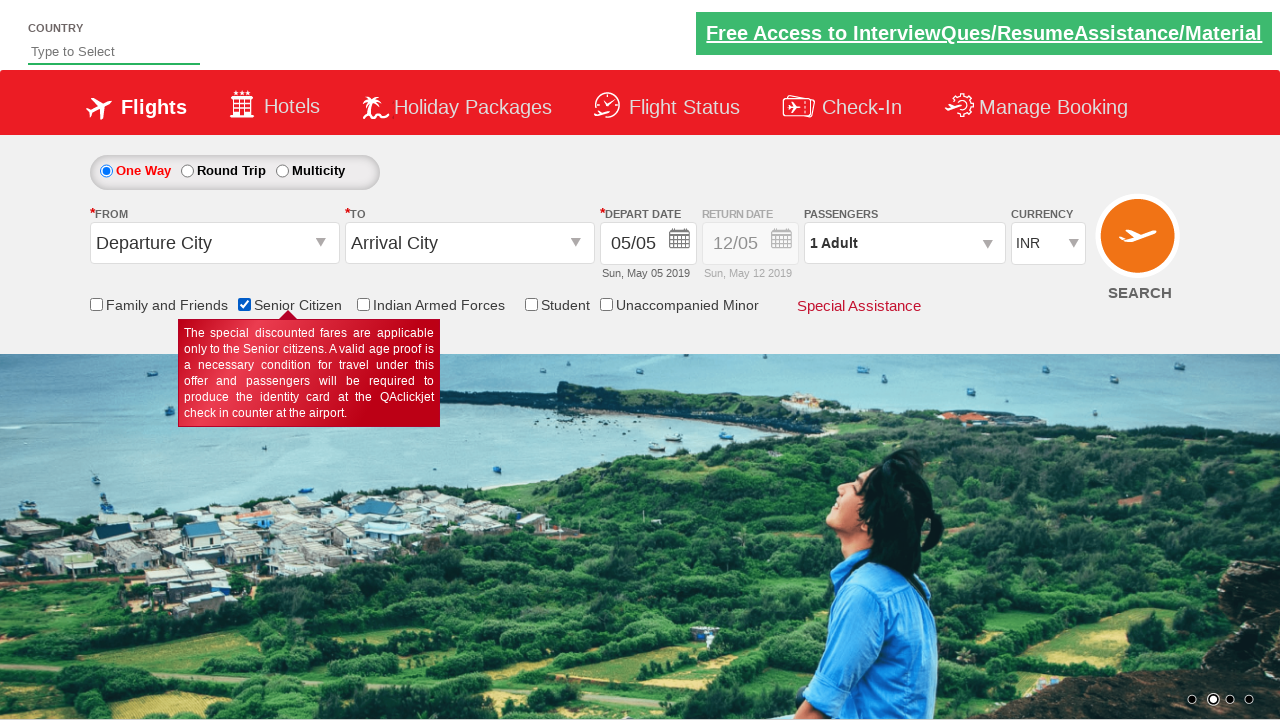

Located all checkbox elements on the page
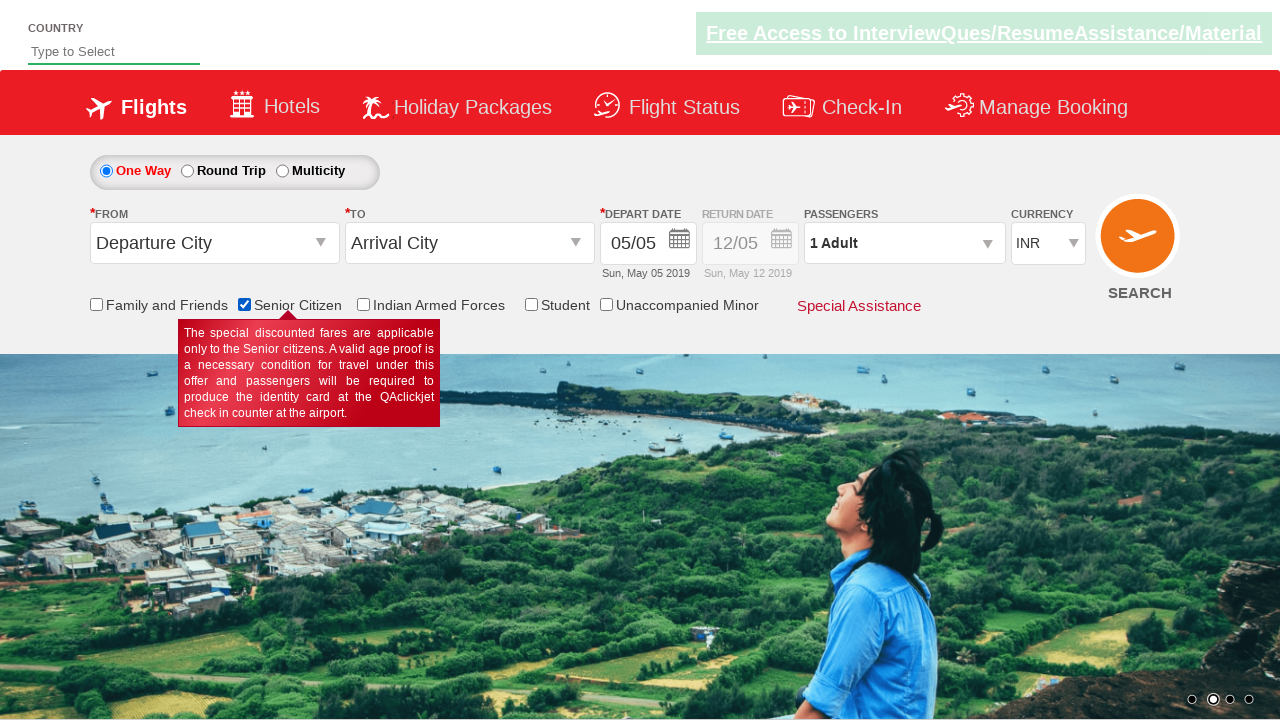

Counted 6 checkboxes on the page
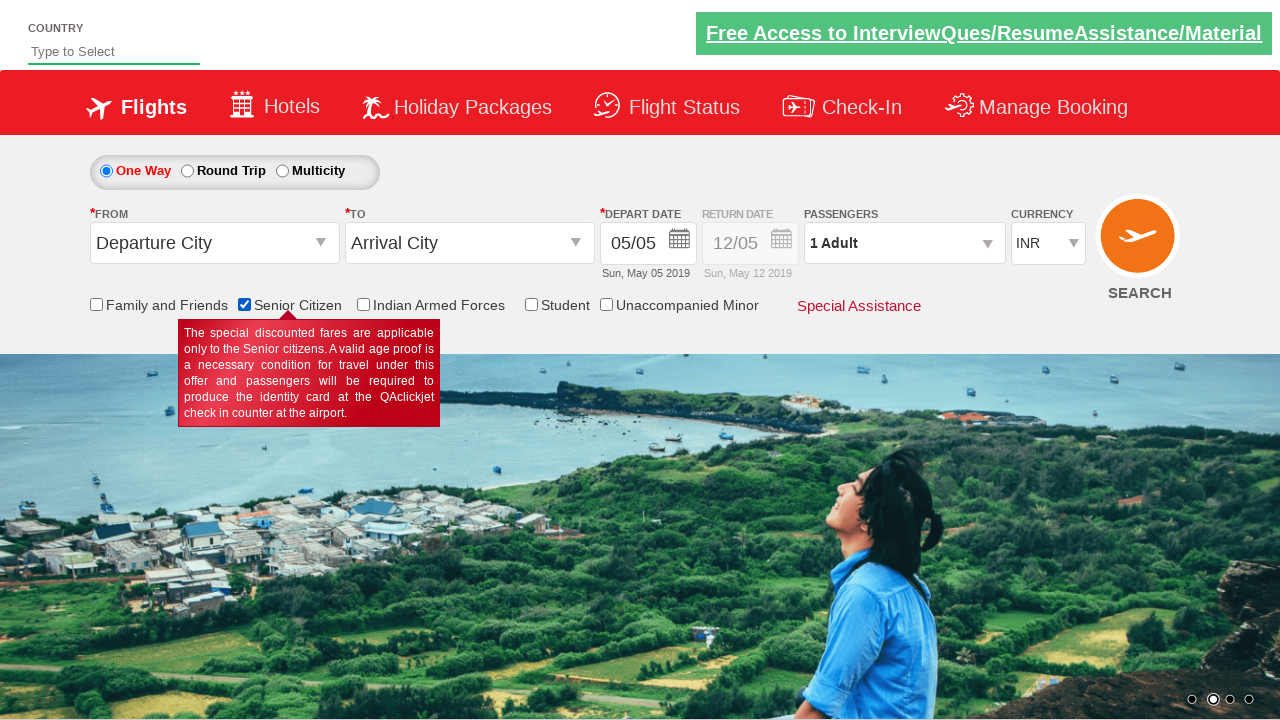

Printed checkbox count: 6
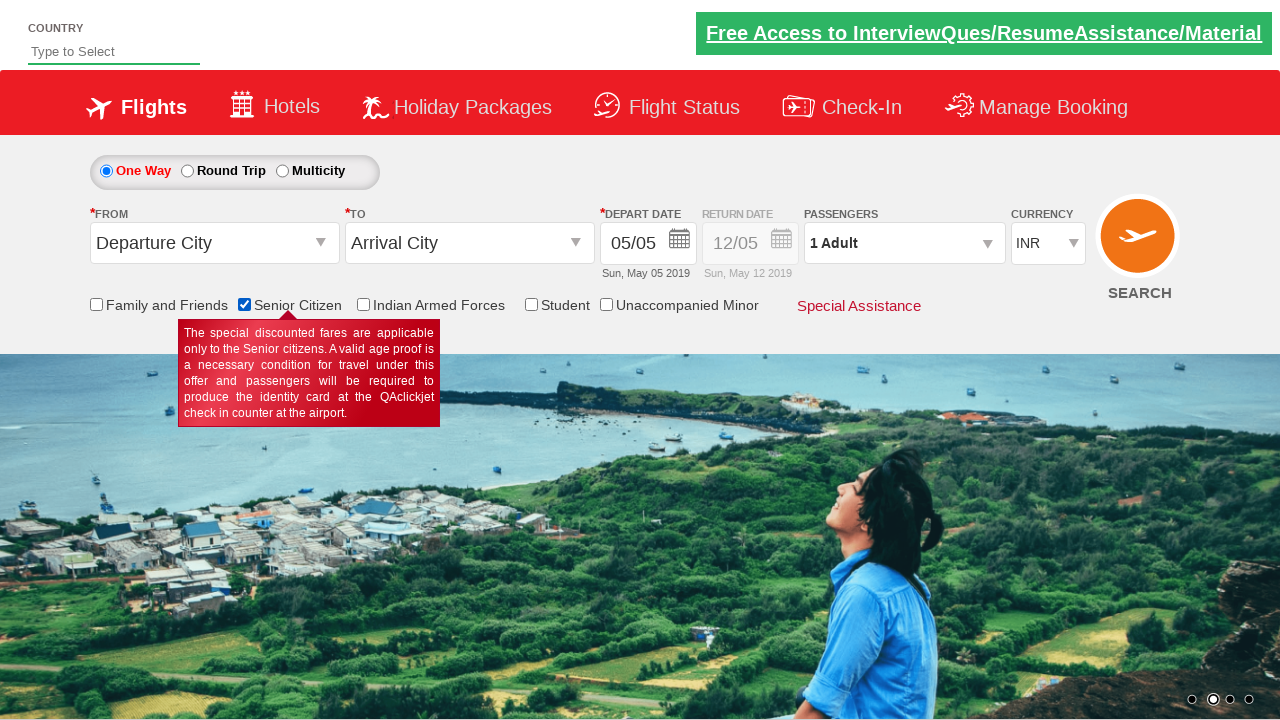

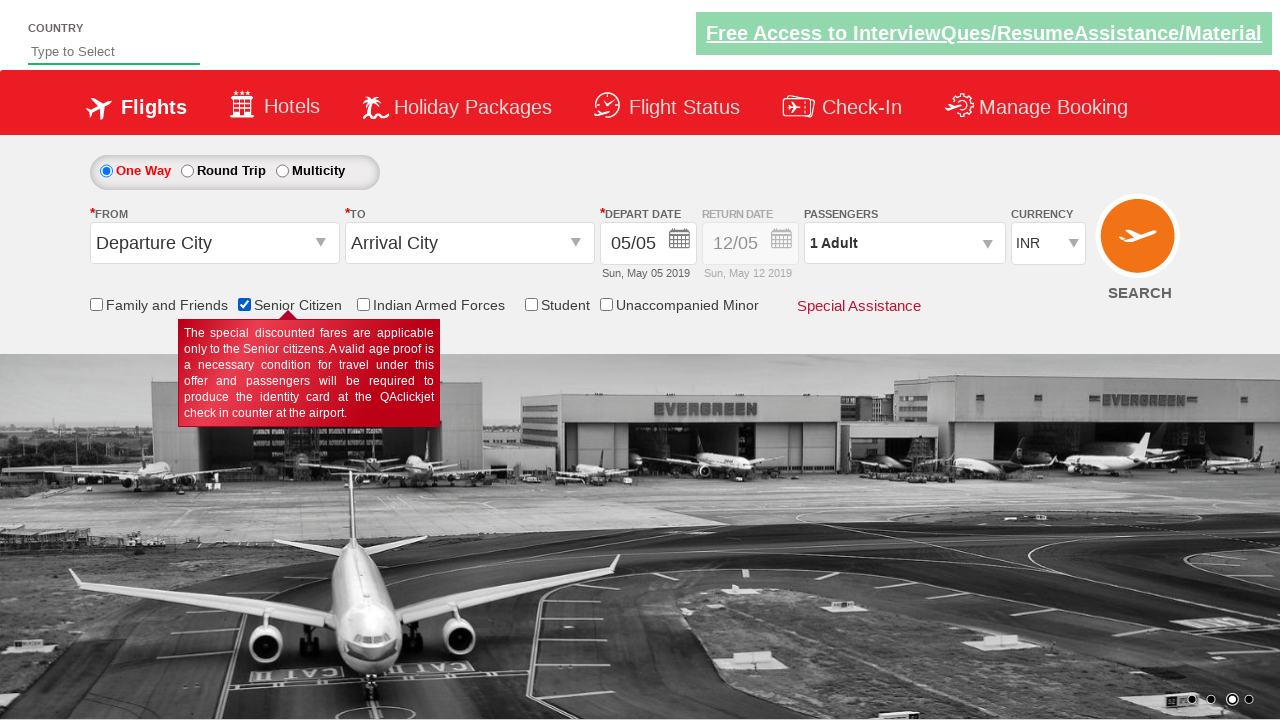